Tests the Home button navigation by clicking it and verifying the page title changes to the main academy page

Starting URL: https://rahulshettyacademy.com/AutomationPractice/

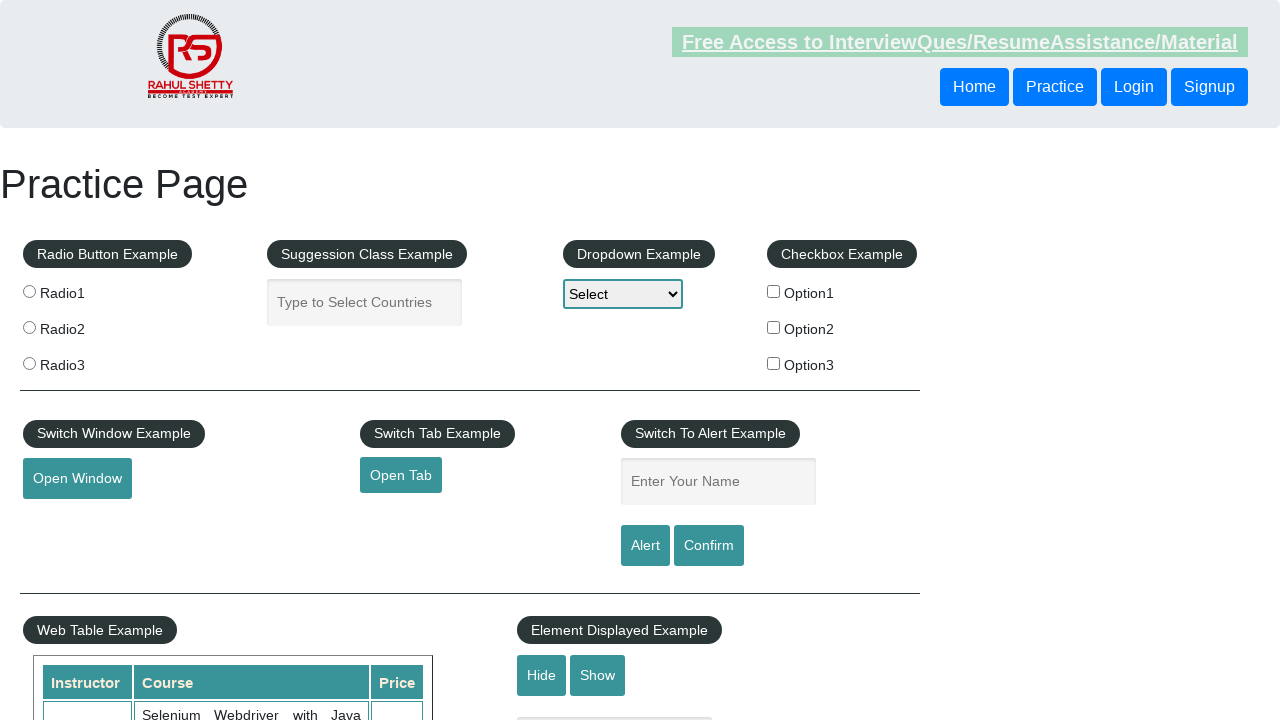

Clicked the Home button in the header at (974, 87) on body > header > div > a > button
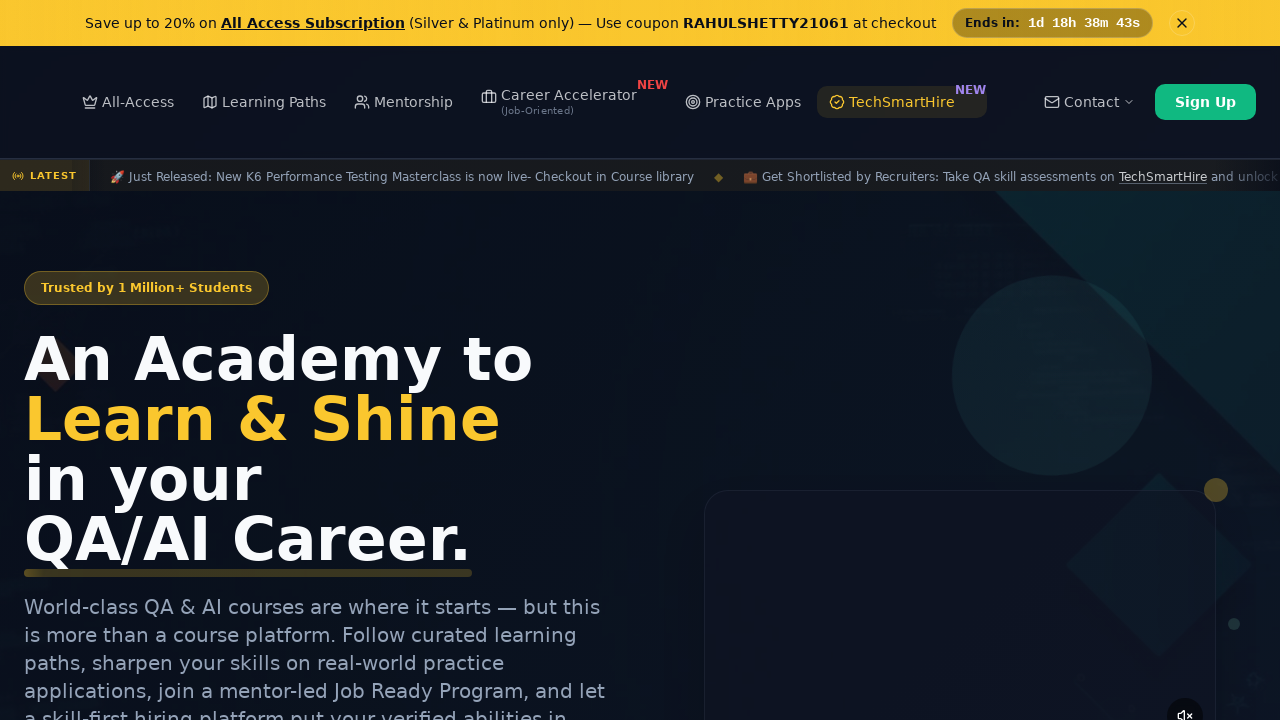

Page loaded and DOM content is ready
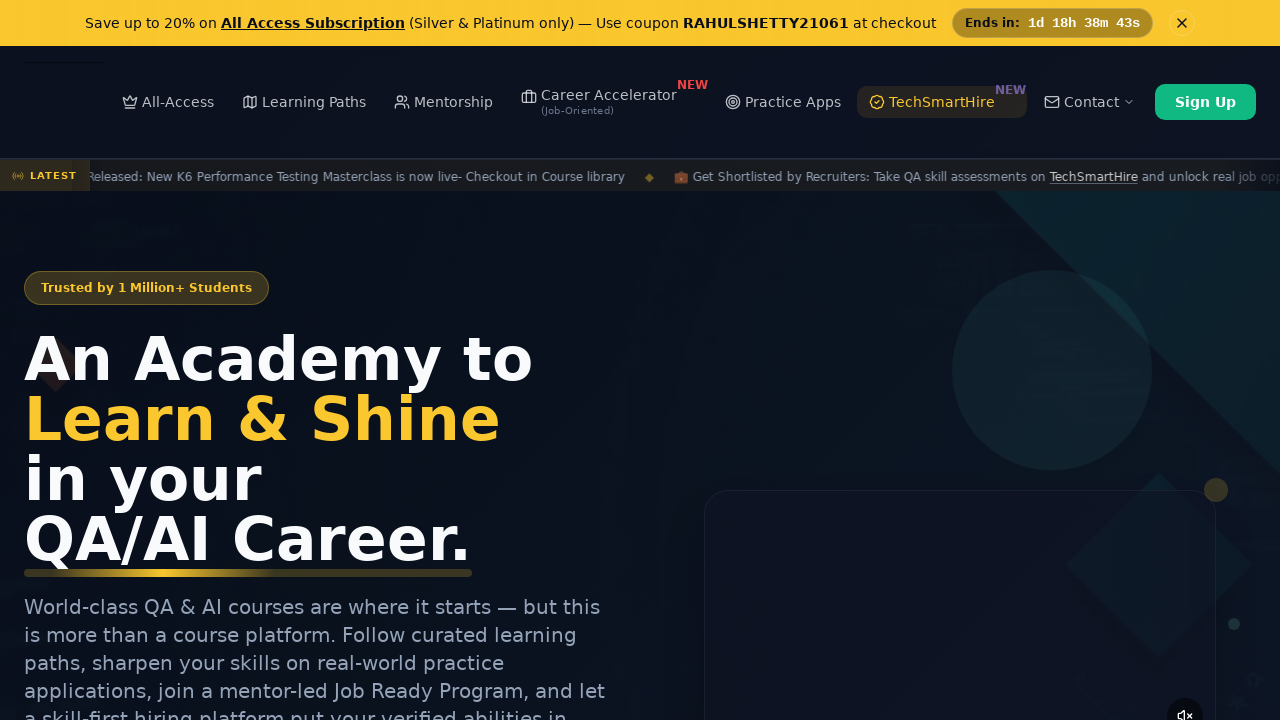

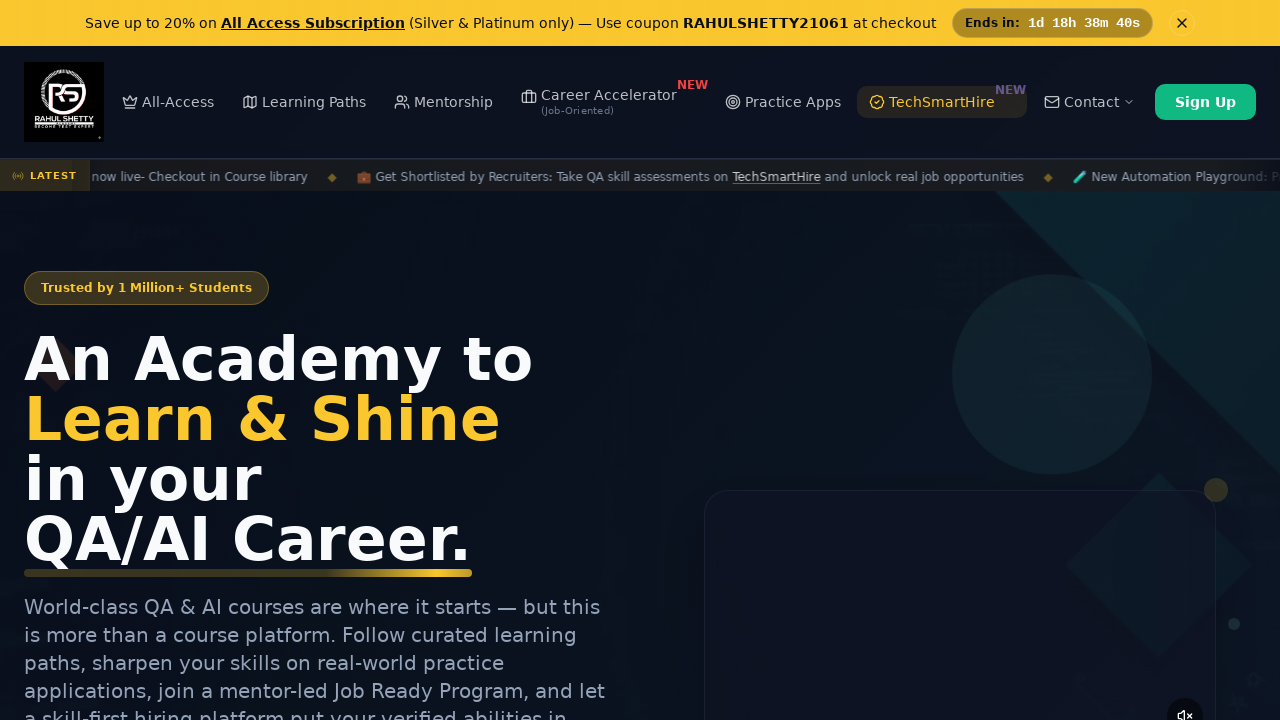